Tests dismissing an entry advertisement modal by clicking the close button in the modal footer on a Selenium test practice site.

Starting URL: http://the-internet.herokuapp.com/entry_ad

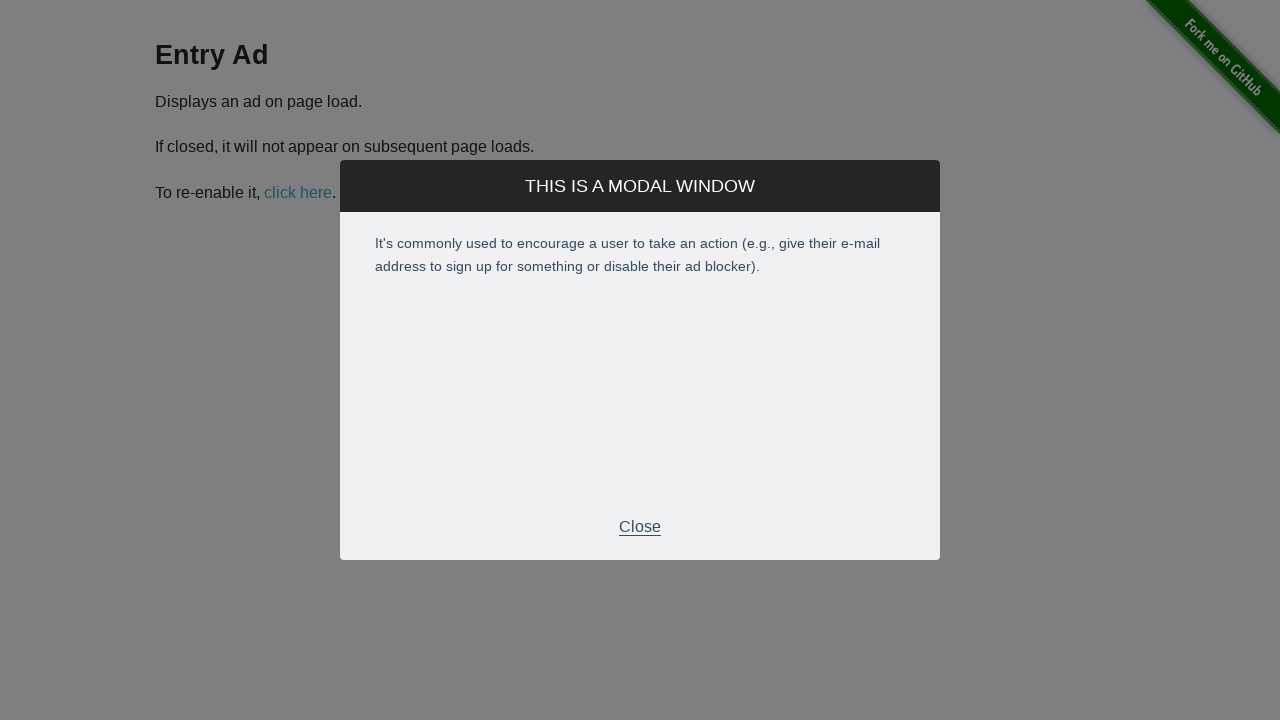

Navigated to entry ad modal test page
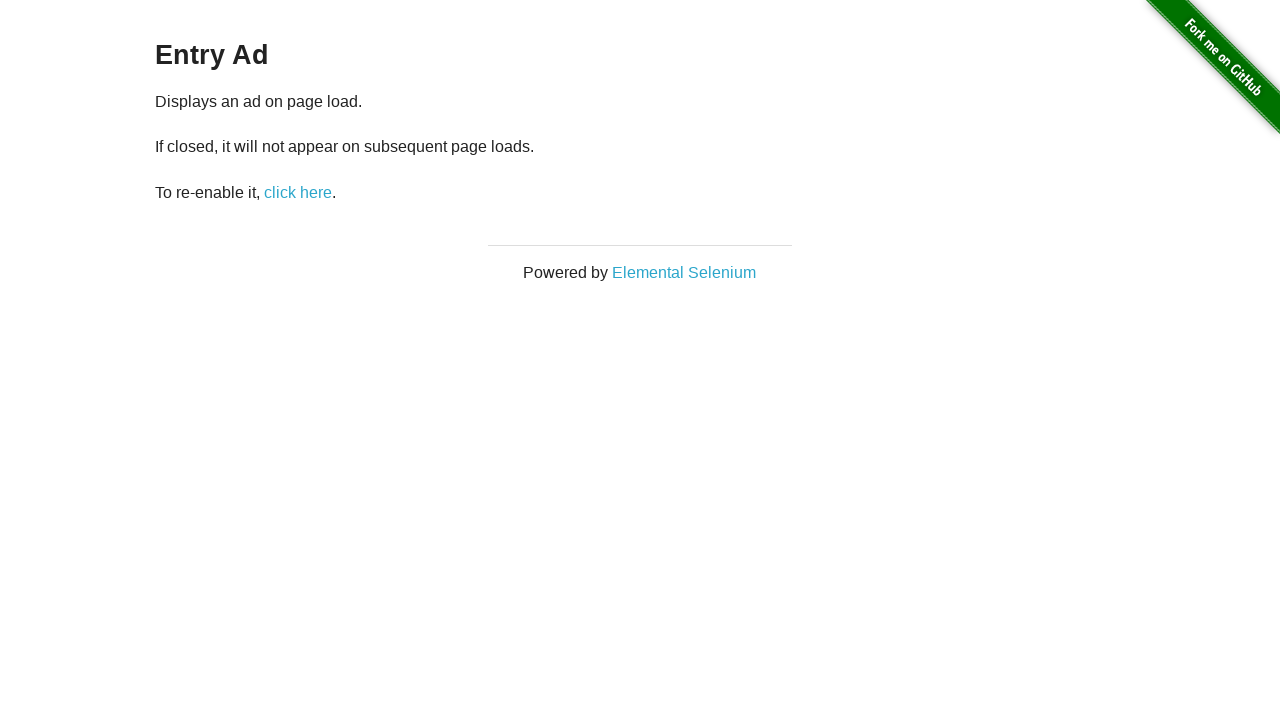

Entry advertisement modal appeared
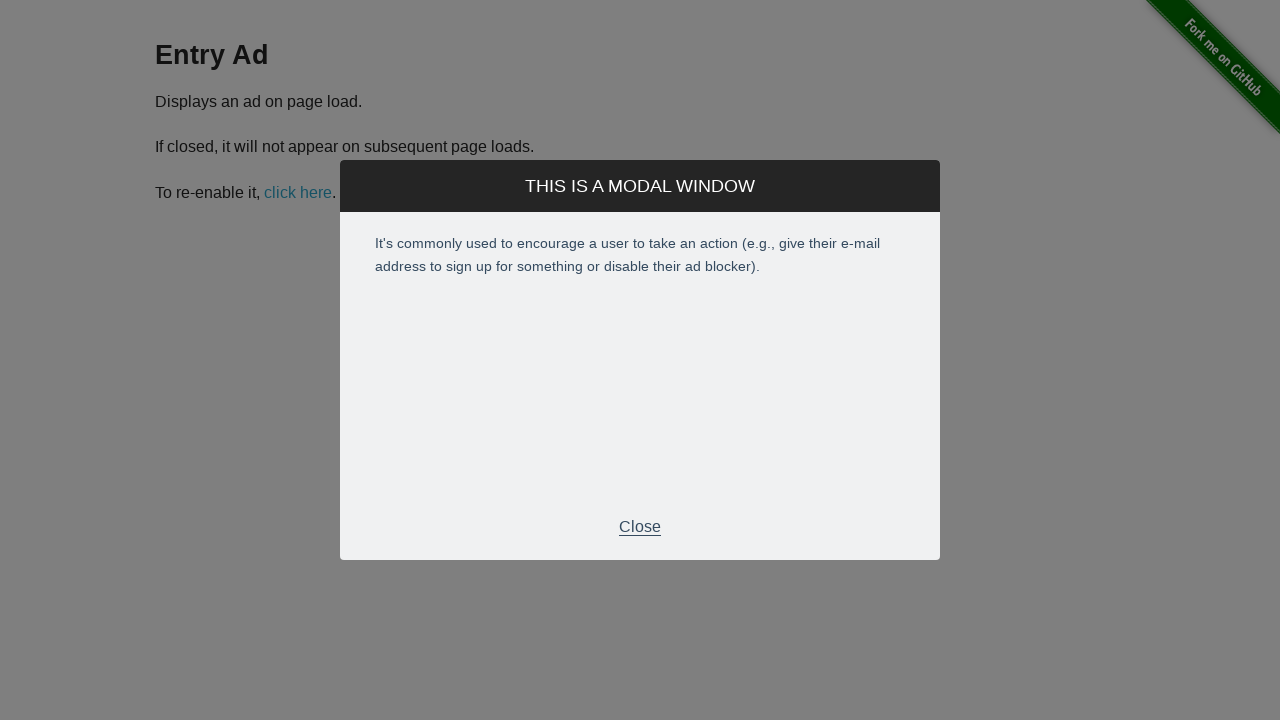

Clicked close button in modal footer at (640, 527) on .modal-footer p
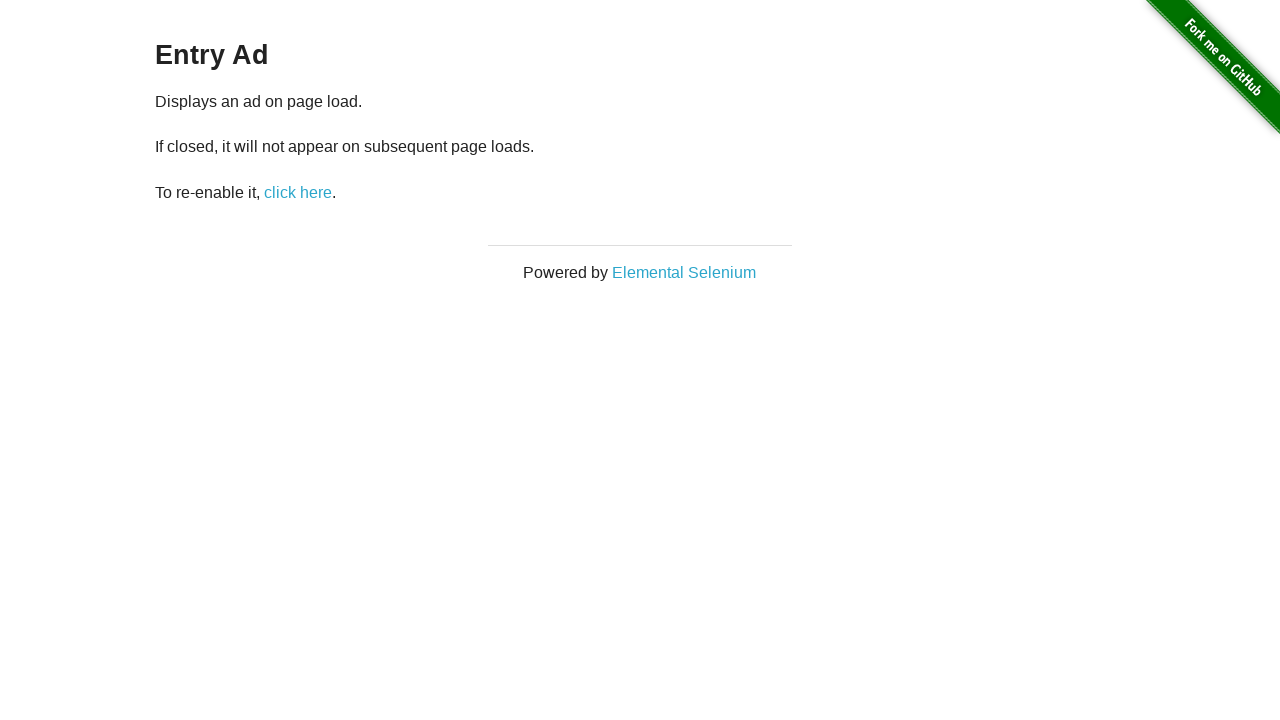

Entry advertisement modal closed successfully
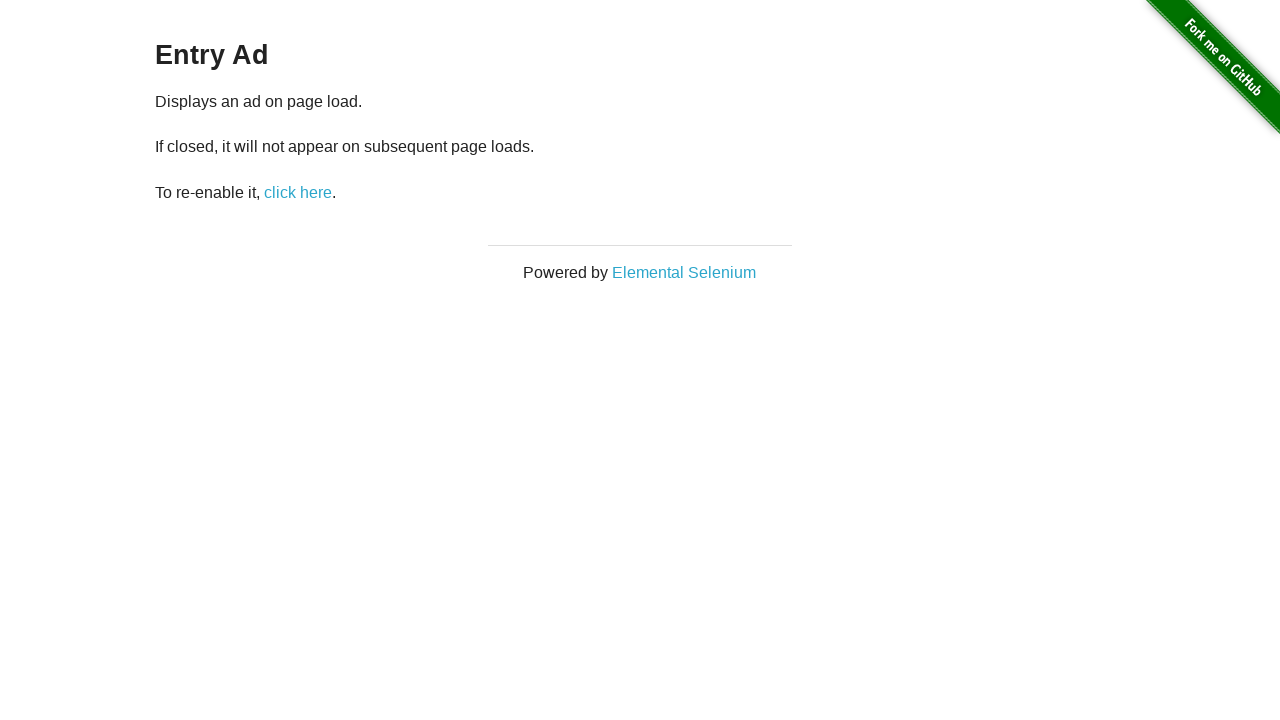

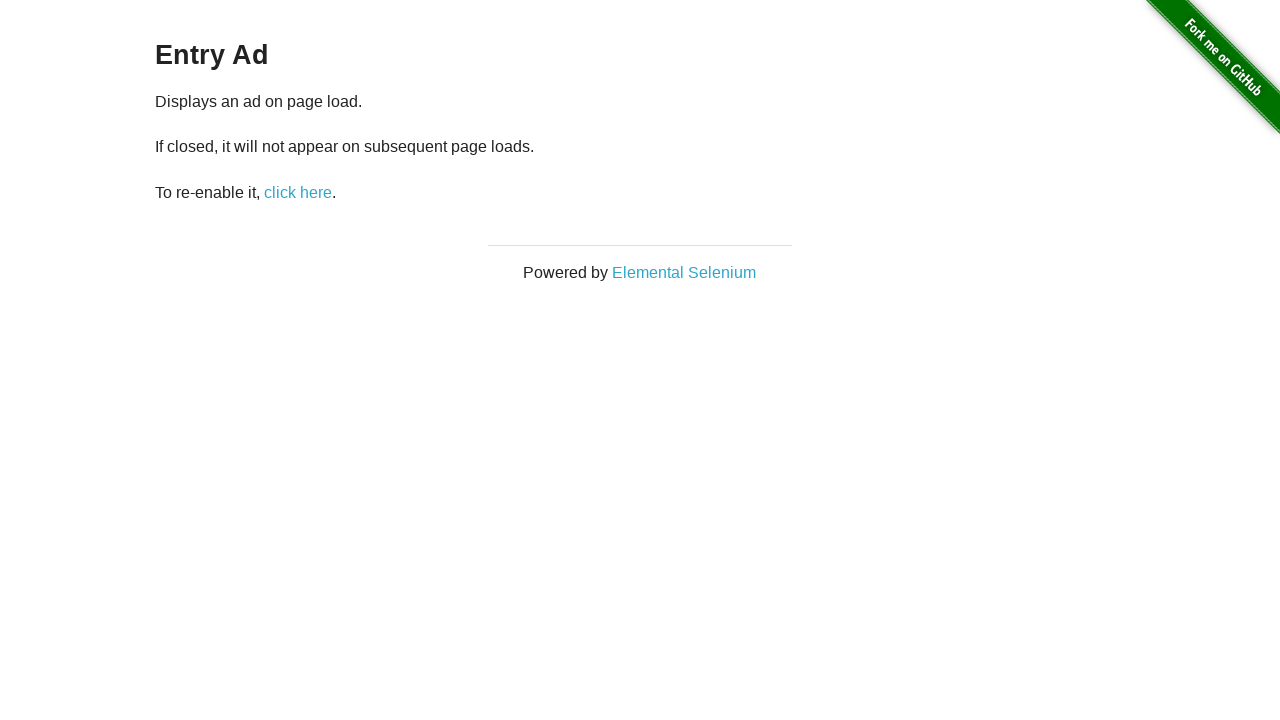